Tests handling a JavaScript confirmation dialog by triggering it, dismissing it (clicking Cancel), and verifying the result message shows "Cancel" was clicked.

Starting URL: https://the-internet.herokuapp.com/javascript_alerts

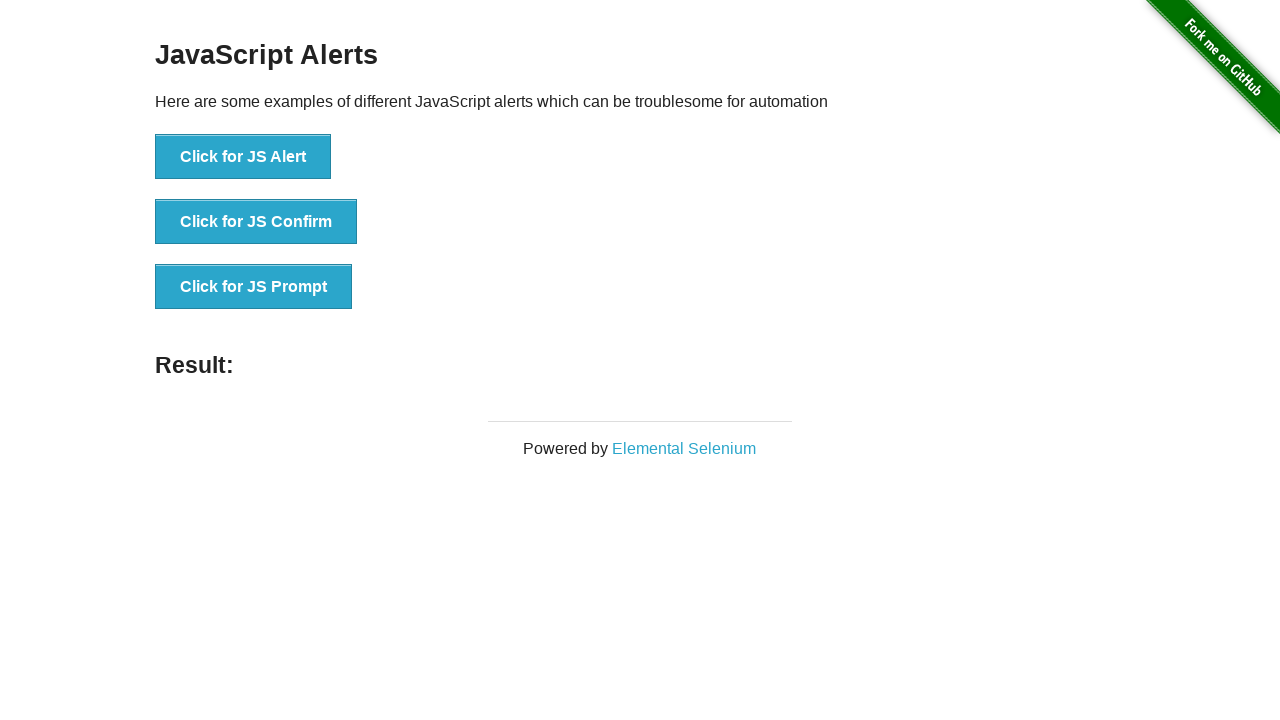

Set up dialog handler to dismiss confirmation dialog
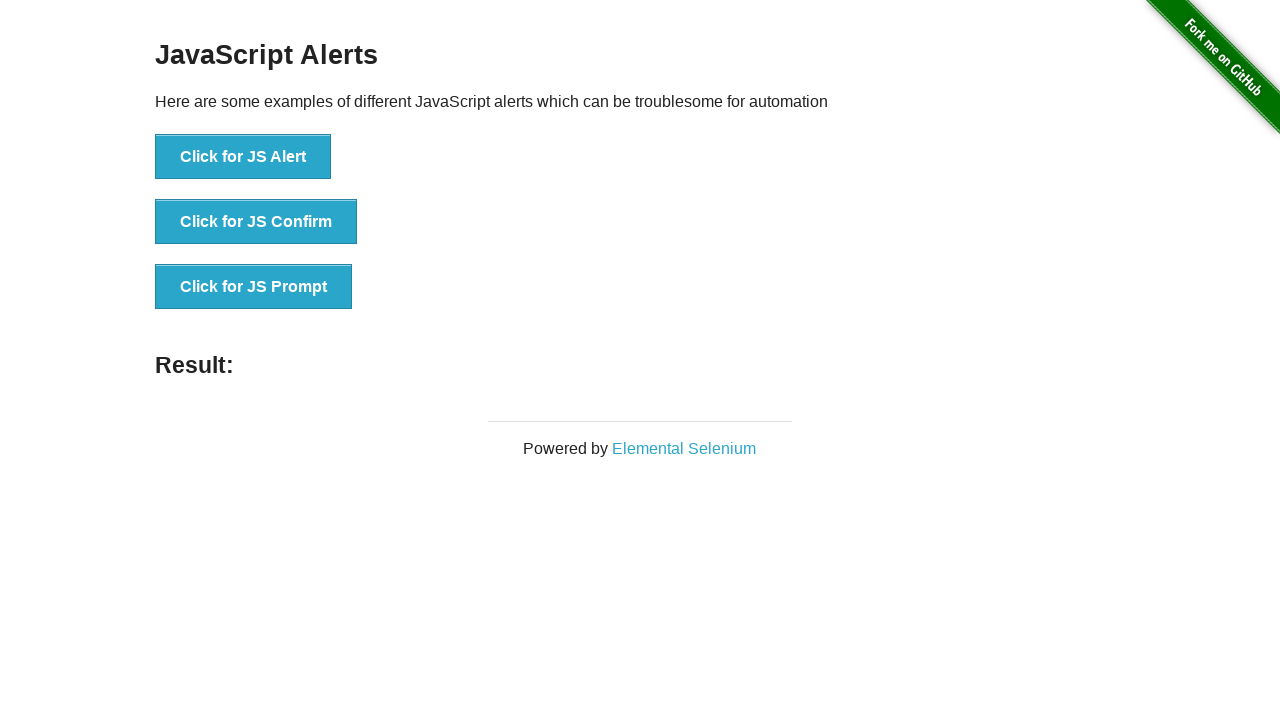

Clicked button to trigger JavaScript confirmation dialog at (256, 222) on button[onclick='jsConfirm()']
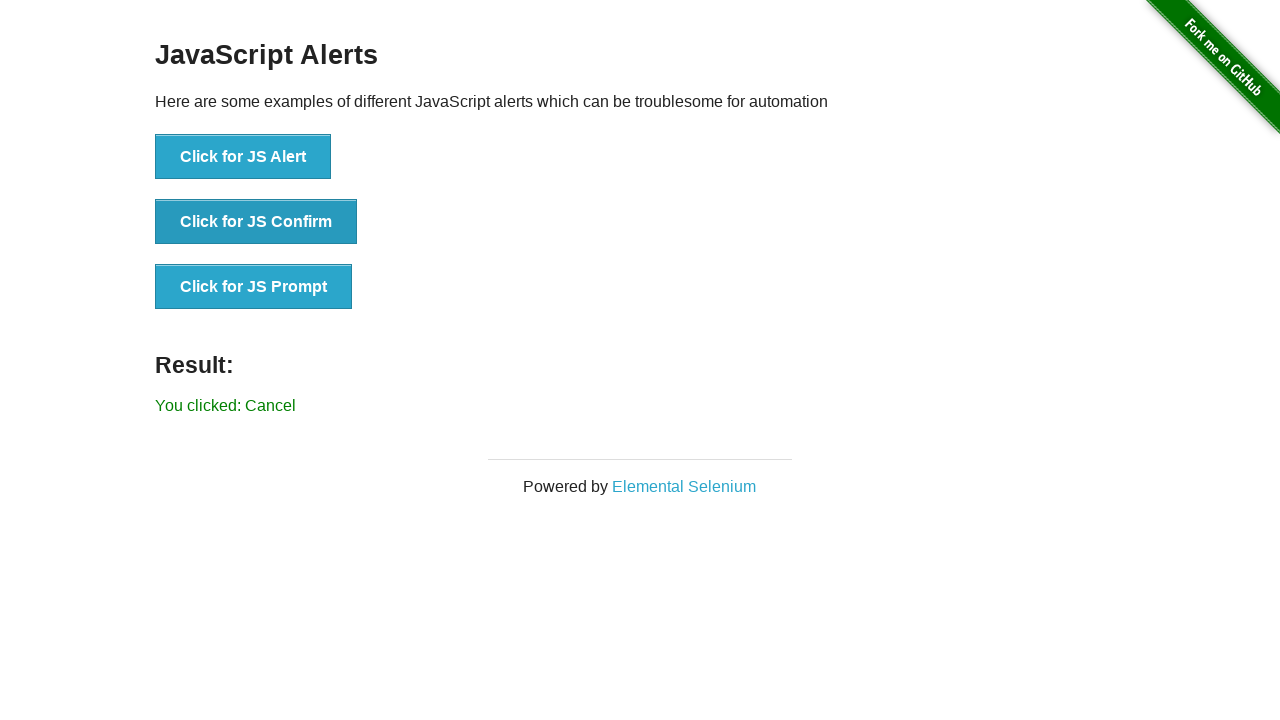

Result message element loaded after dismissing confirmation dialog
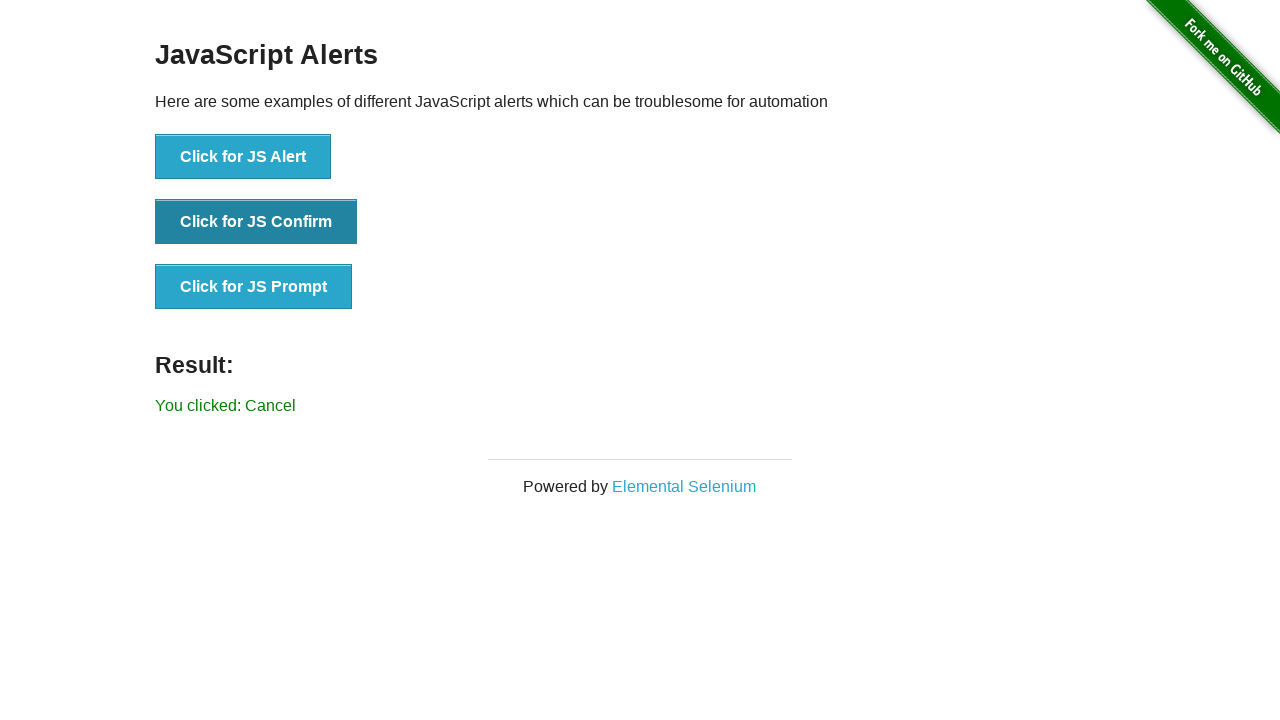

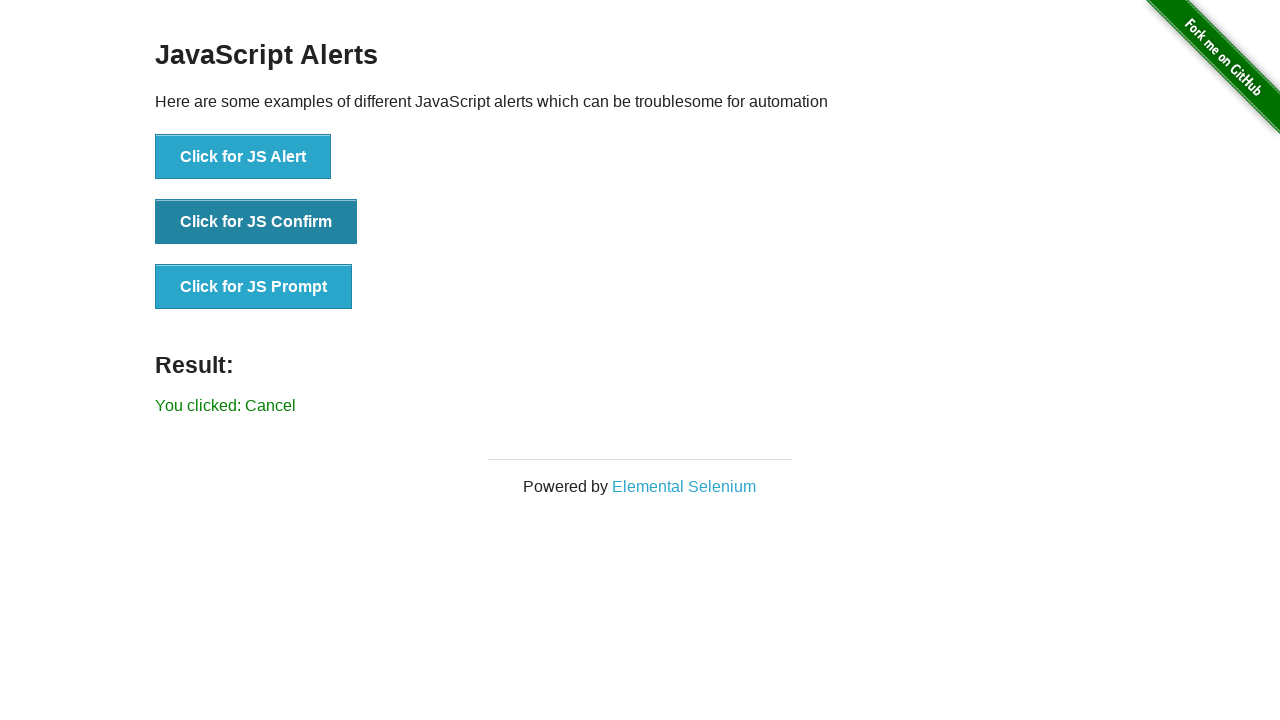